Tests registration form validation with an invalid email format and verifies the appropriate error messages

Starting URL: https://alada.vn/tai-khoan/dang-ky.html

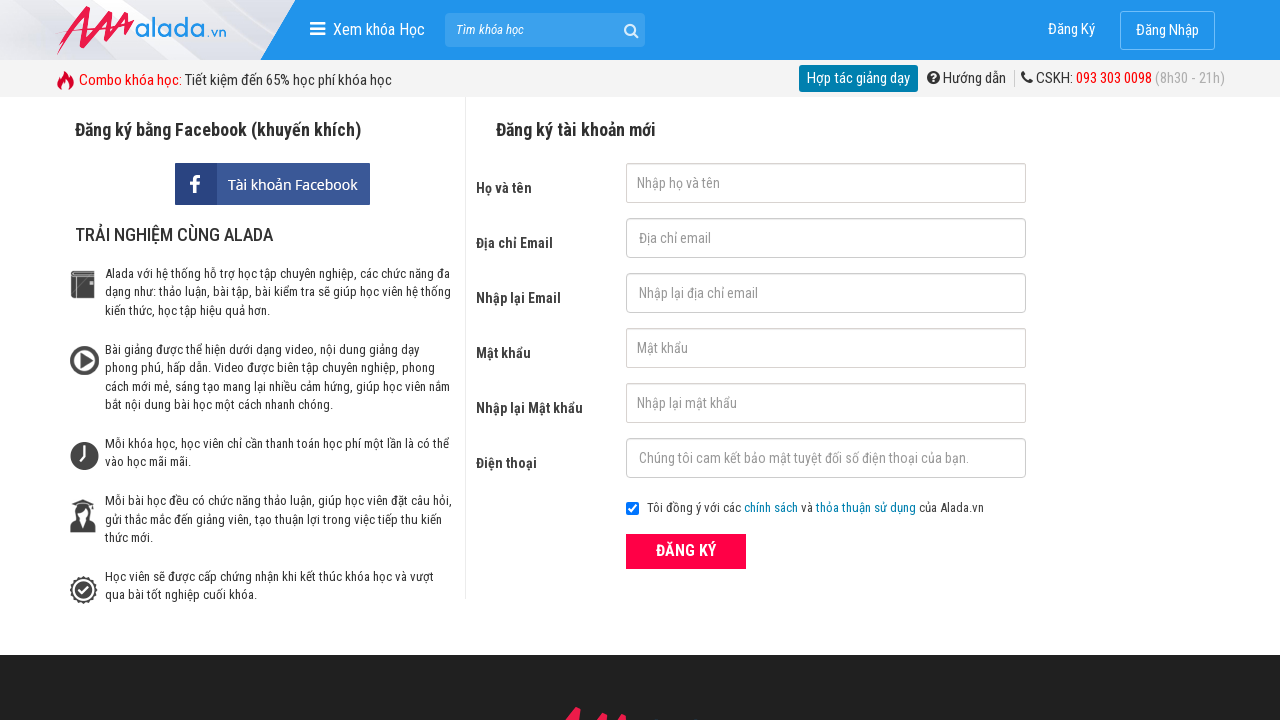

Filled first name field with 'Le Van' on #txtFirstname
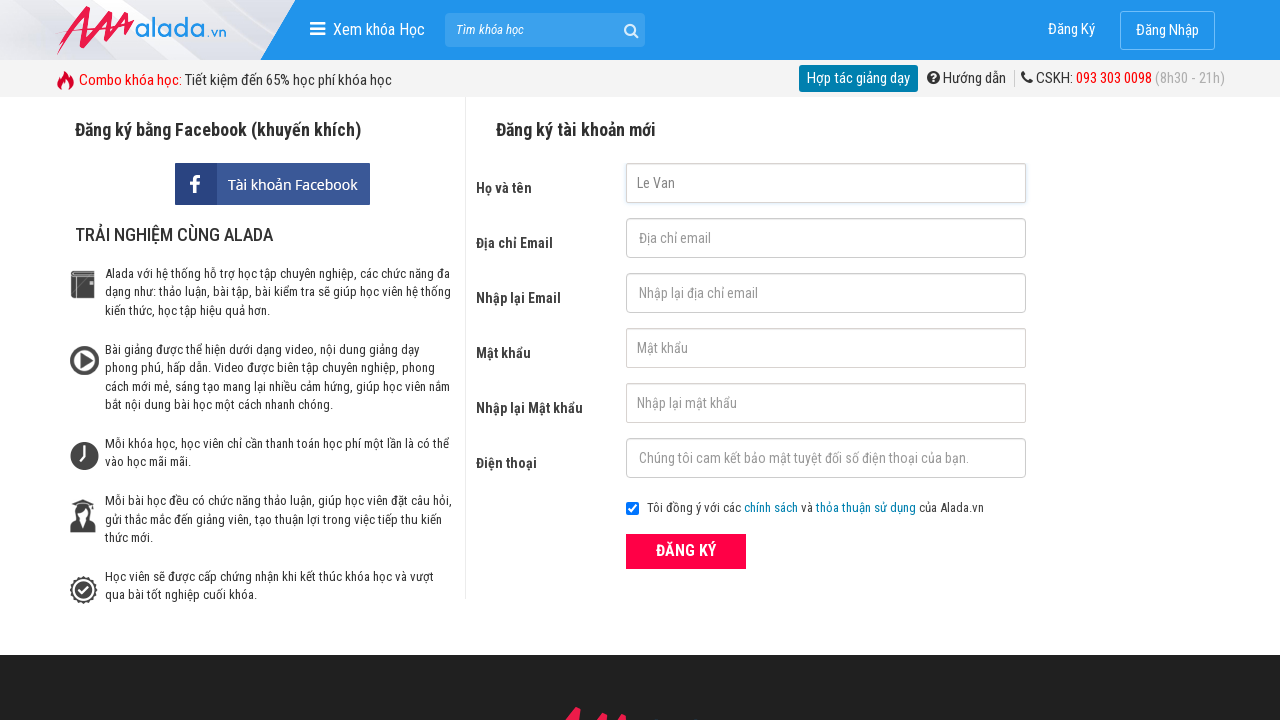

Filled email field with invalid email '123@456@678' on #txtEmail
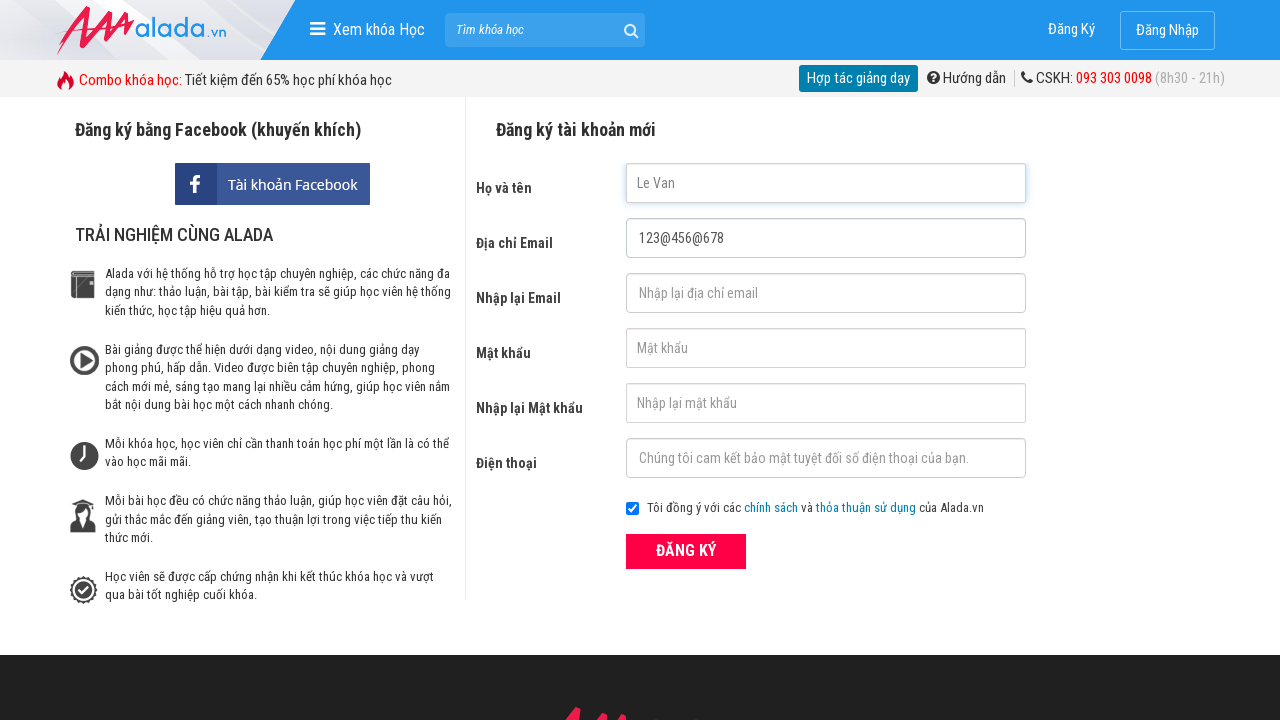

Filled confirm email field with '123@456@678' on #txtCEmail
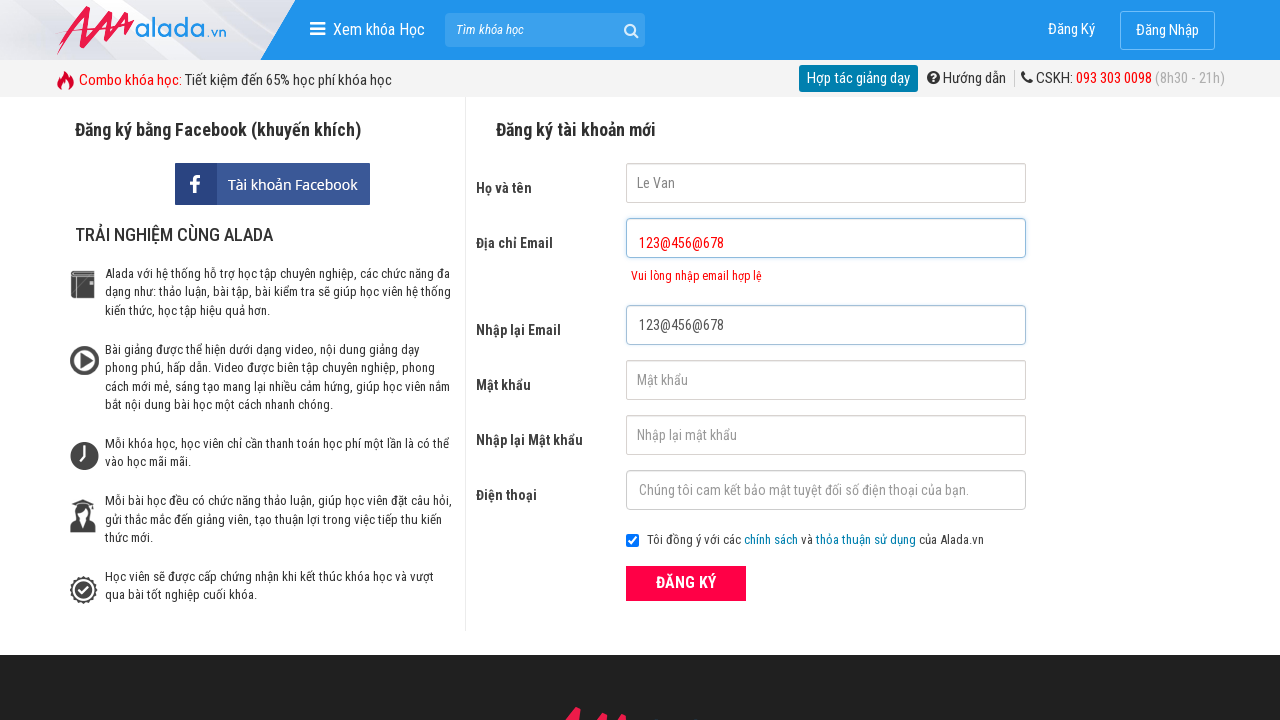

Filled password field with '123456789' on #txtPassword
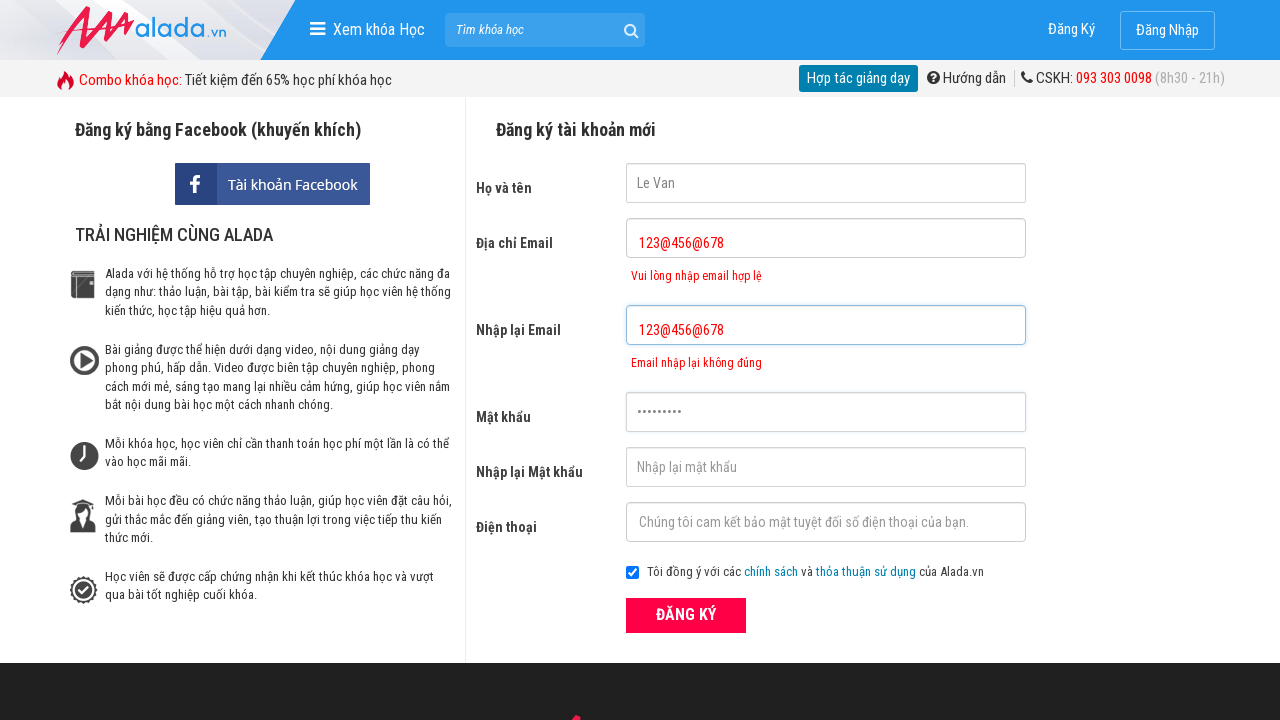

Filled confirm password field with '123456789' on #txtCPassword
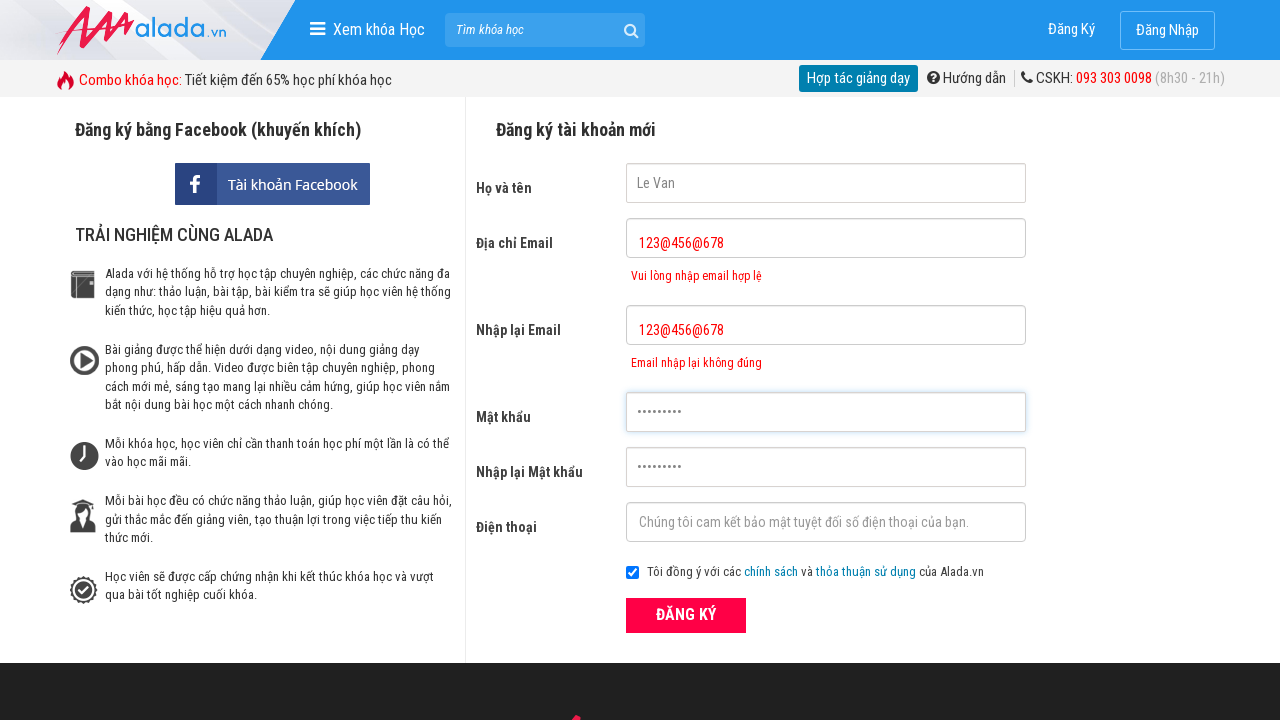

Filled phone field with '0123456789' on #txtPhone
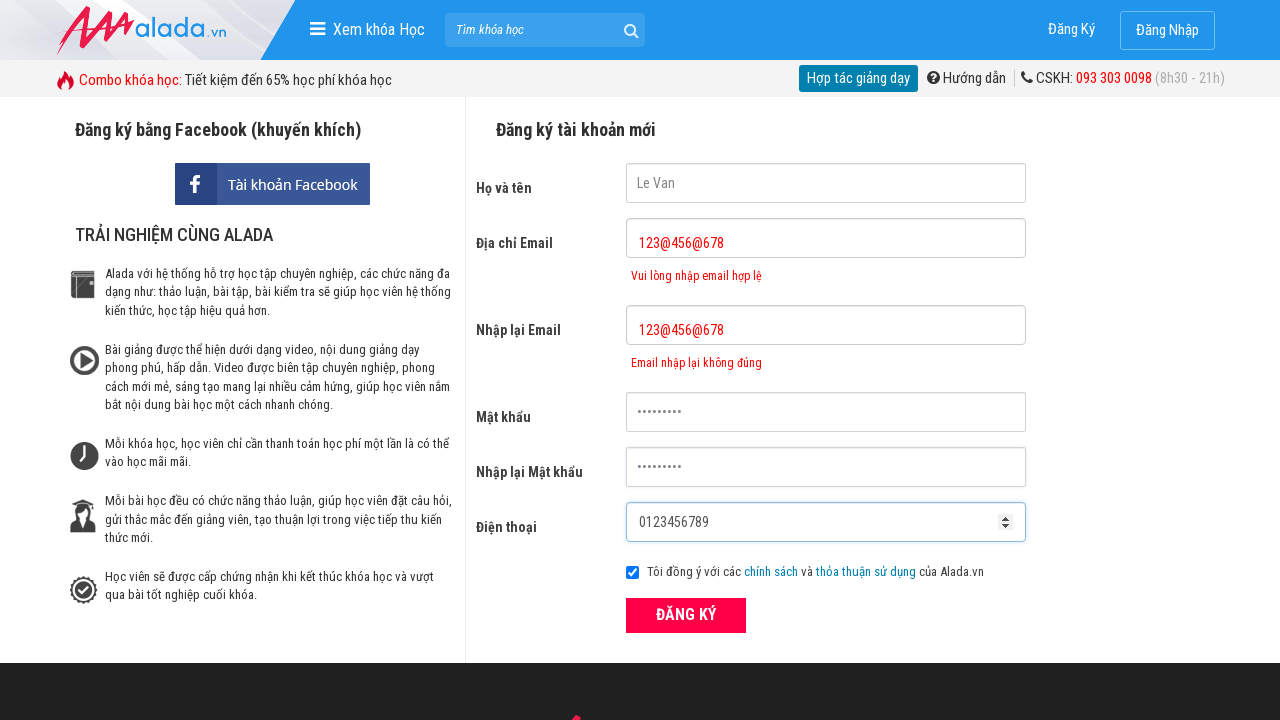

Clicked ĐĂNG KÝ (Register) button at (686, 615) on xpath=//form[@id='frmLogin']//button[text()='ĐĂNG KÝ']
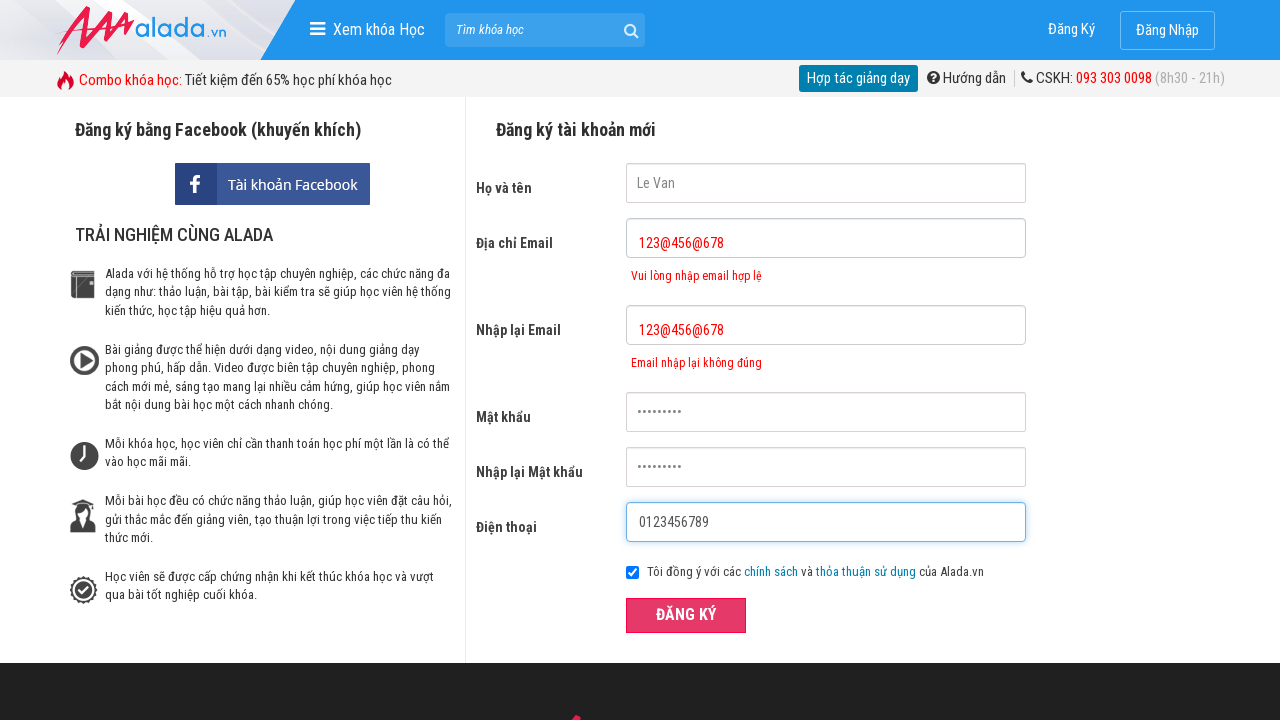

Email error message appeared
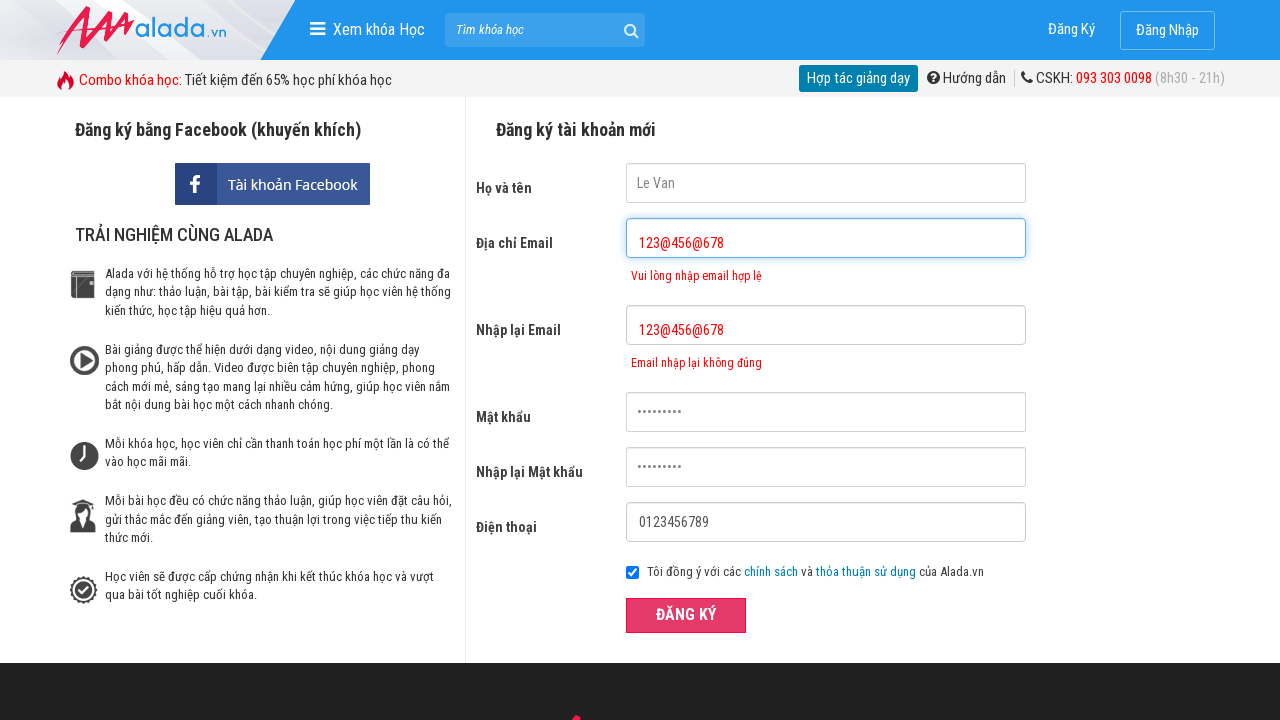

Verified email error message: 'Vui lòng nhập email hợp lệ'
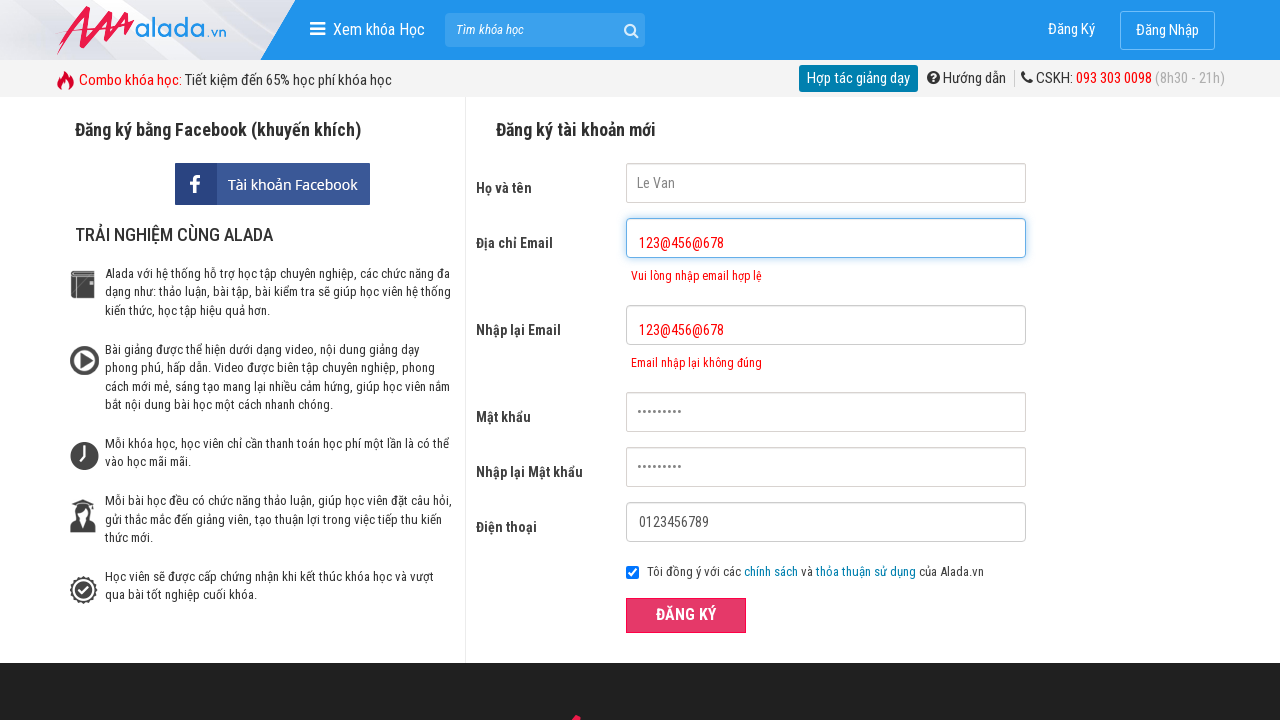

Verified confirm email error message: 'Email nhập lại không đúng'
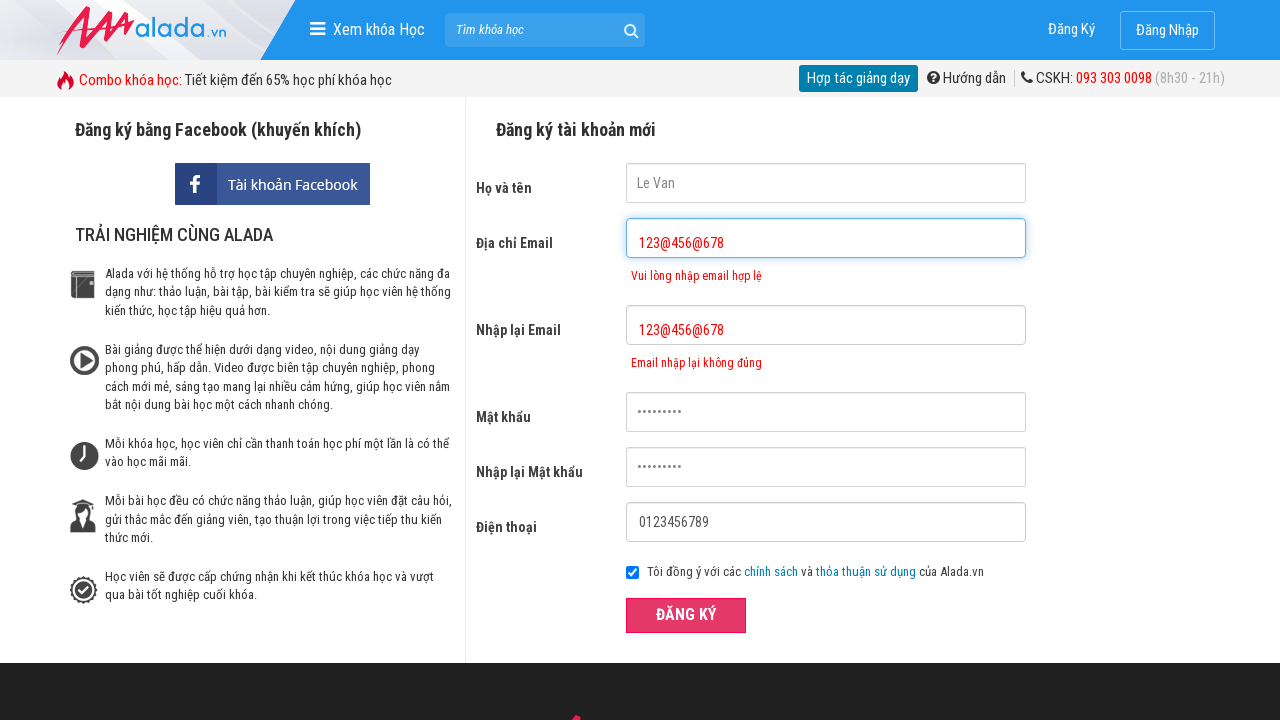

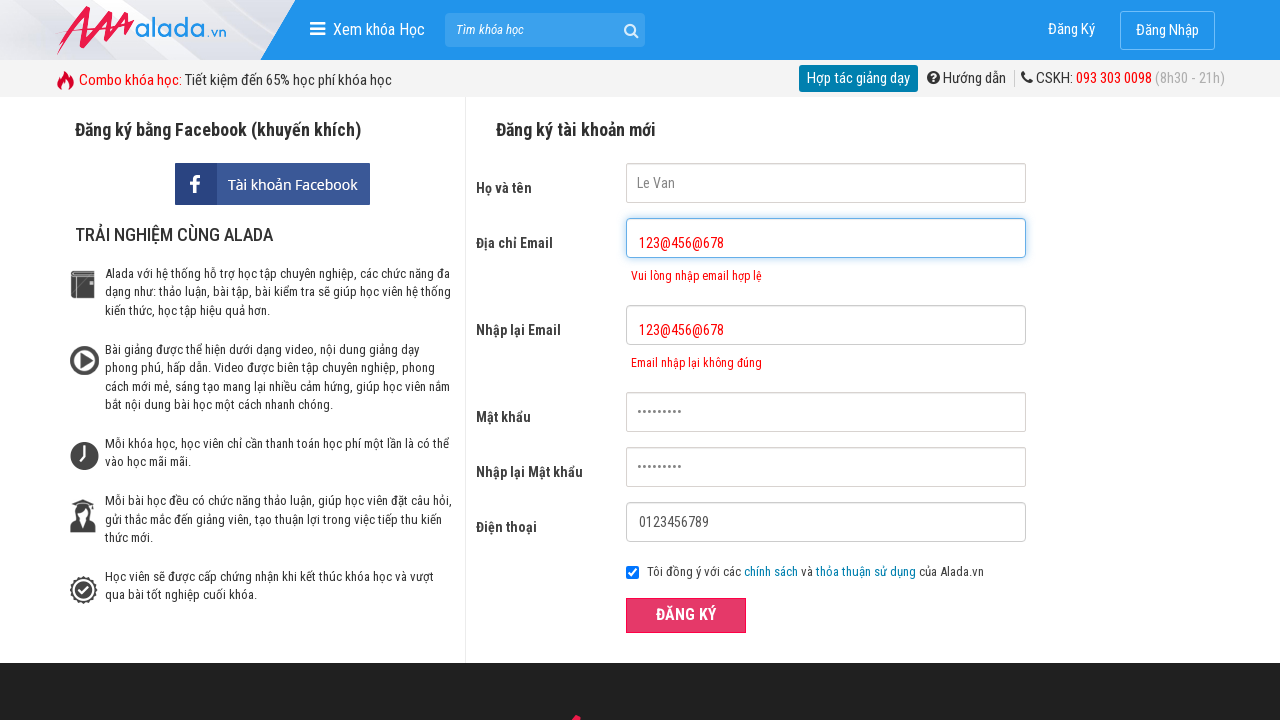